Fills out a practice registration form with personal details including name, email, gender, phone number, date of birth, subjects, hobbies, address, and state/city, then verifies the submitted data in a confirmation modal.

Starting URL: https://demoqa.com/automation-practice-form

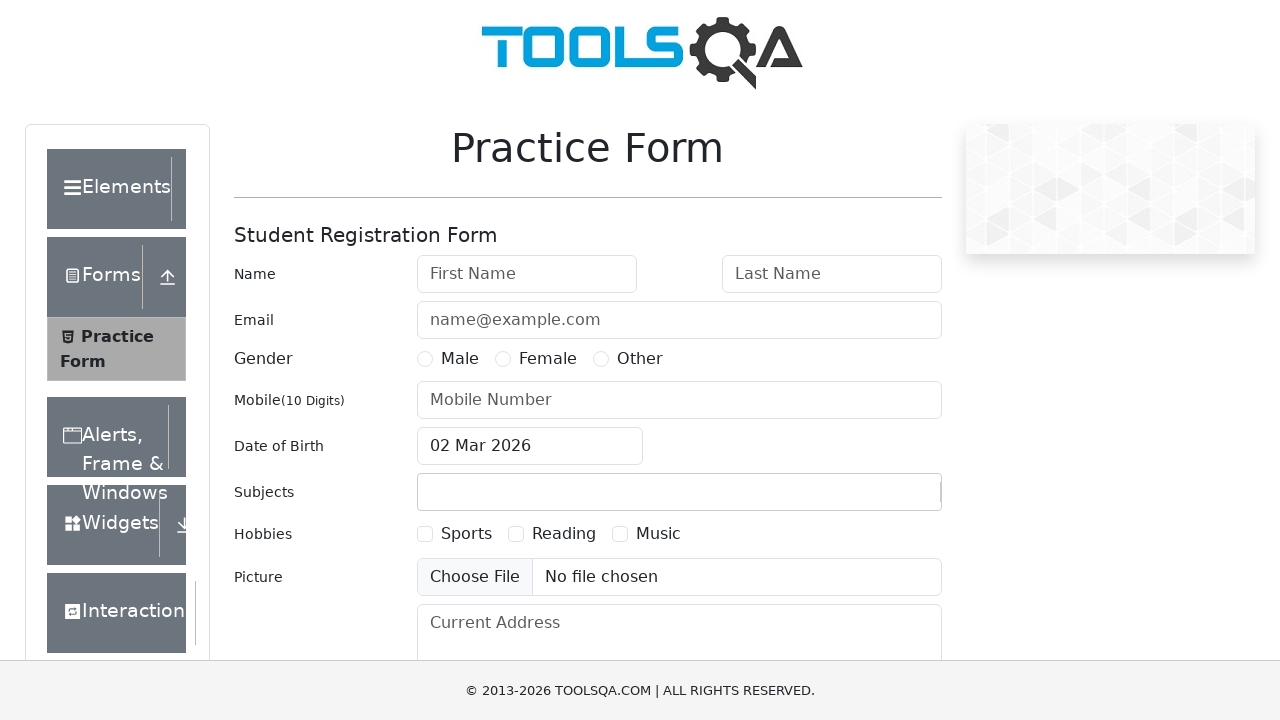

Removed fixed banner element
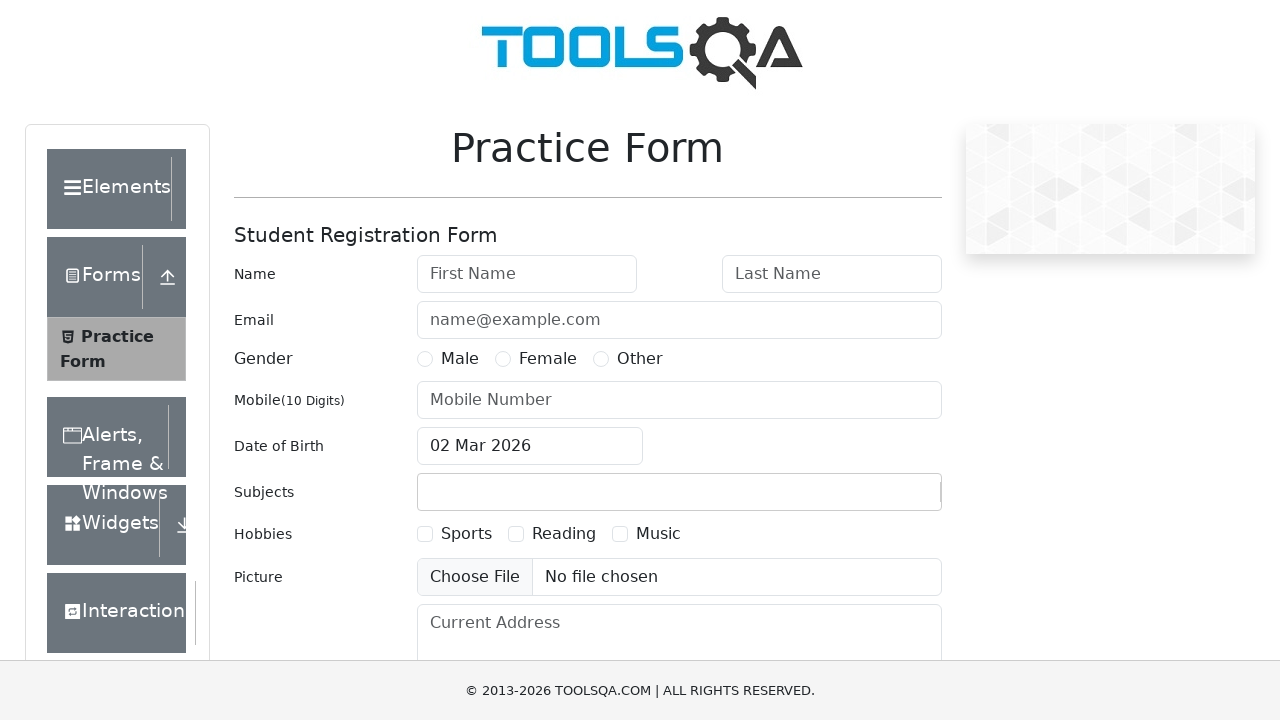

Removed footer element
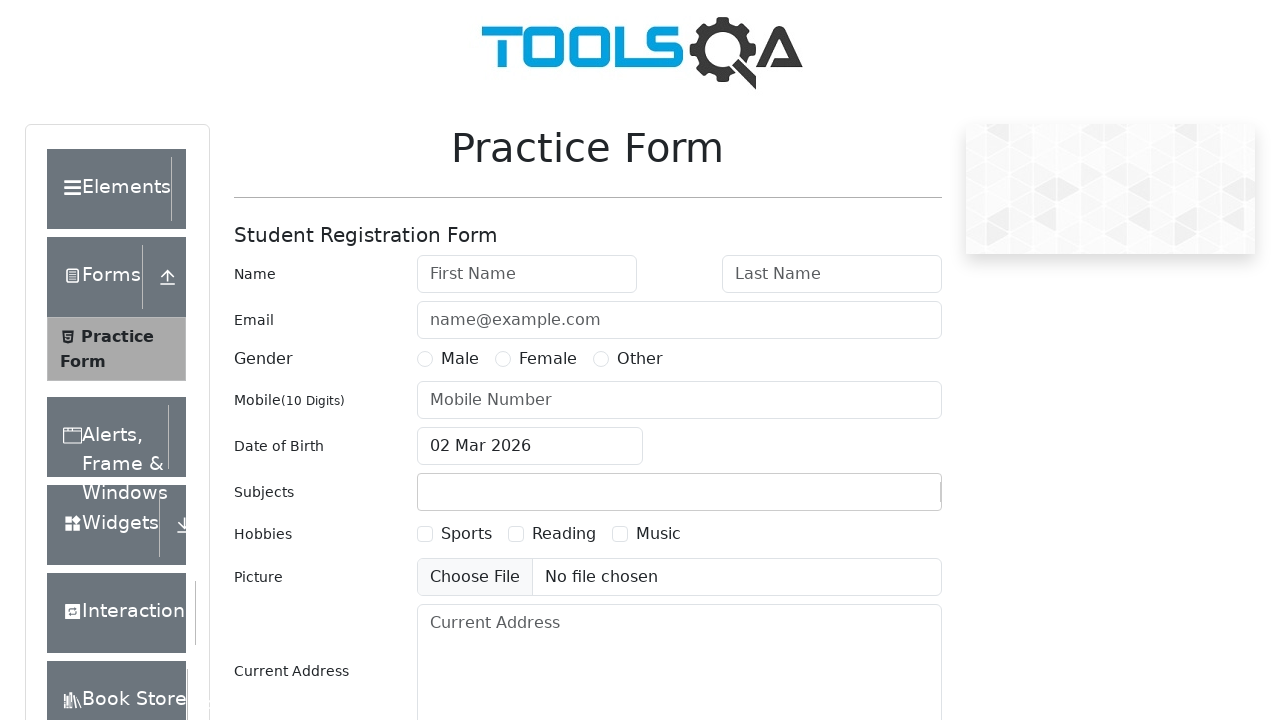

Filled first name with 'Alice' on #firstName
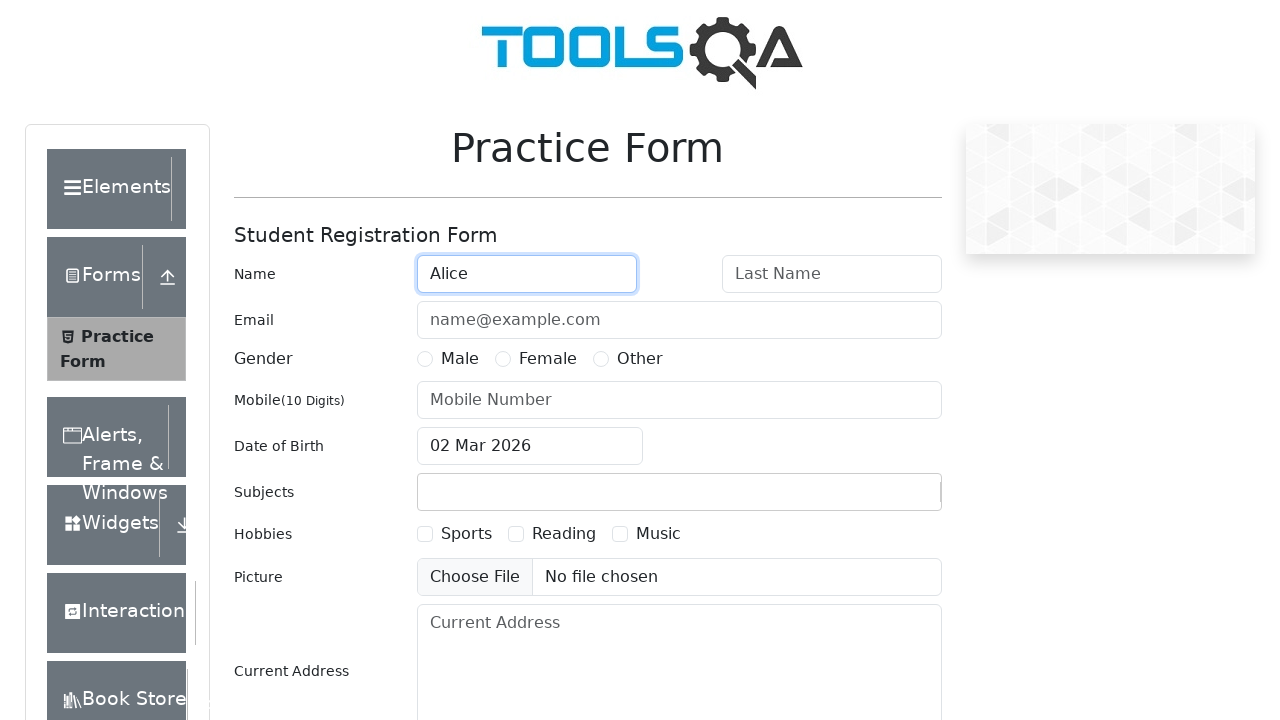

Filled last name with 'Ivanova' on #lastName
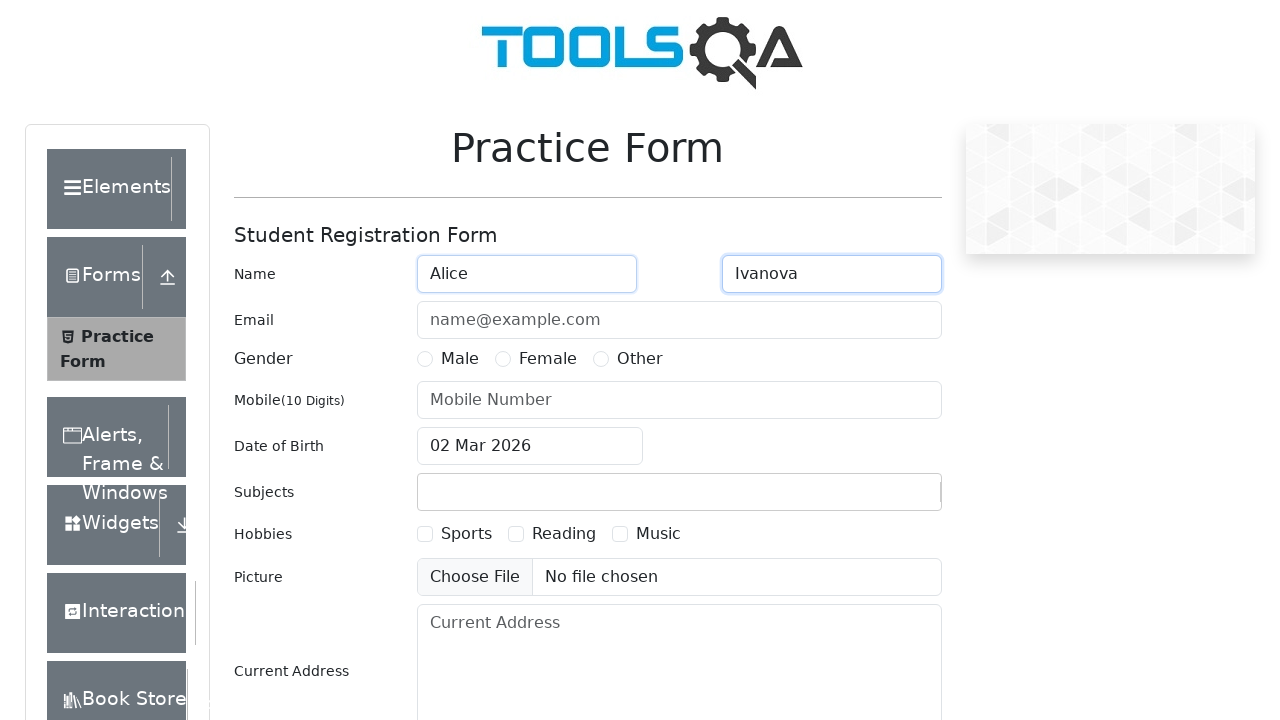

Filled email with 'alice-lilo@mail.ru' on #userEmail
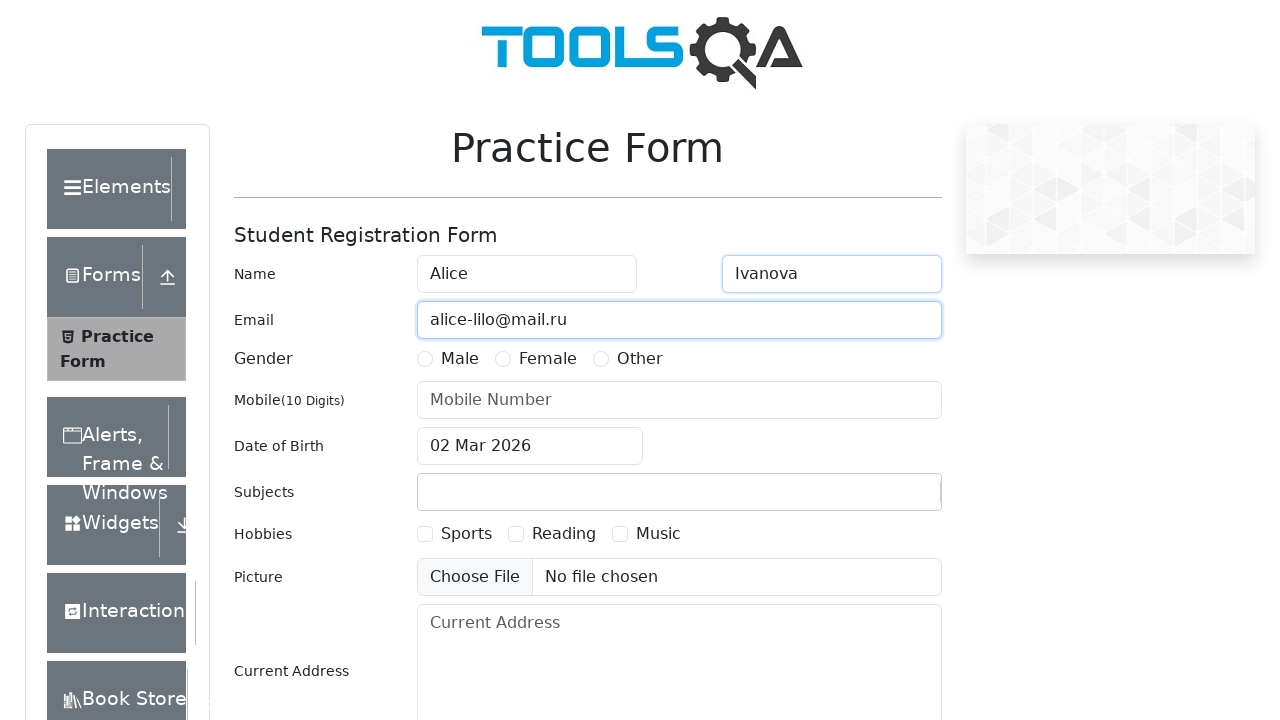

Selected Female gender at (548, 359) on label[for='gender-radio-2']
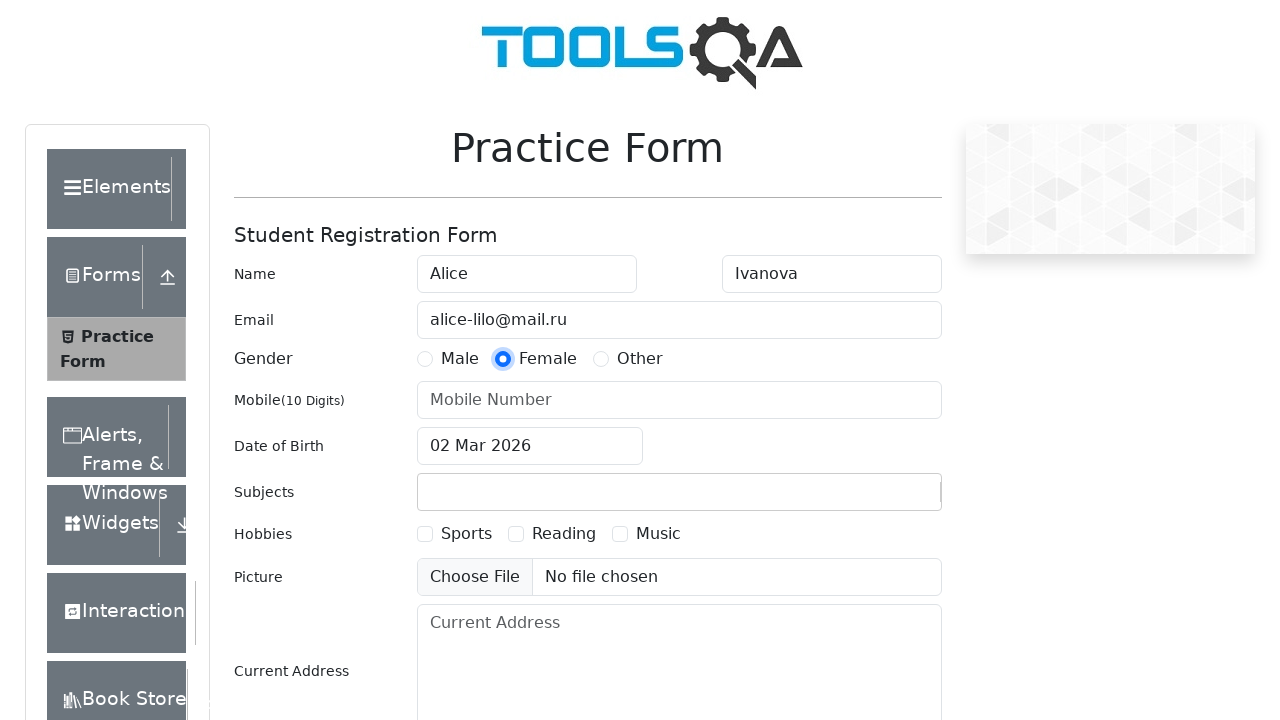

Filled phone number with '1234567891' on #userNumber
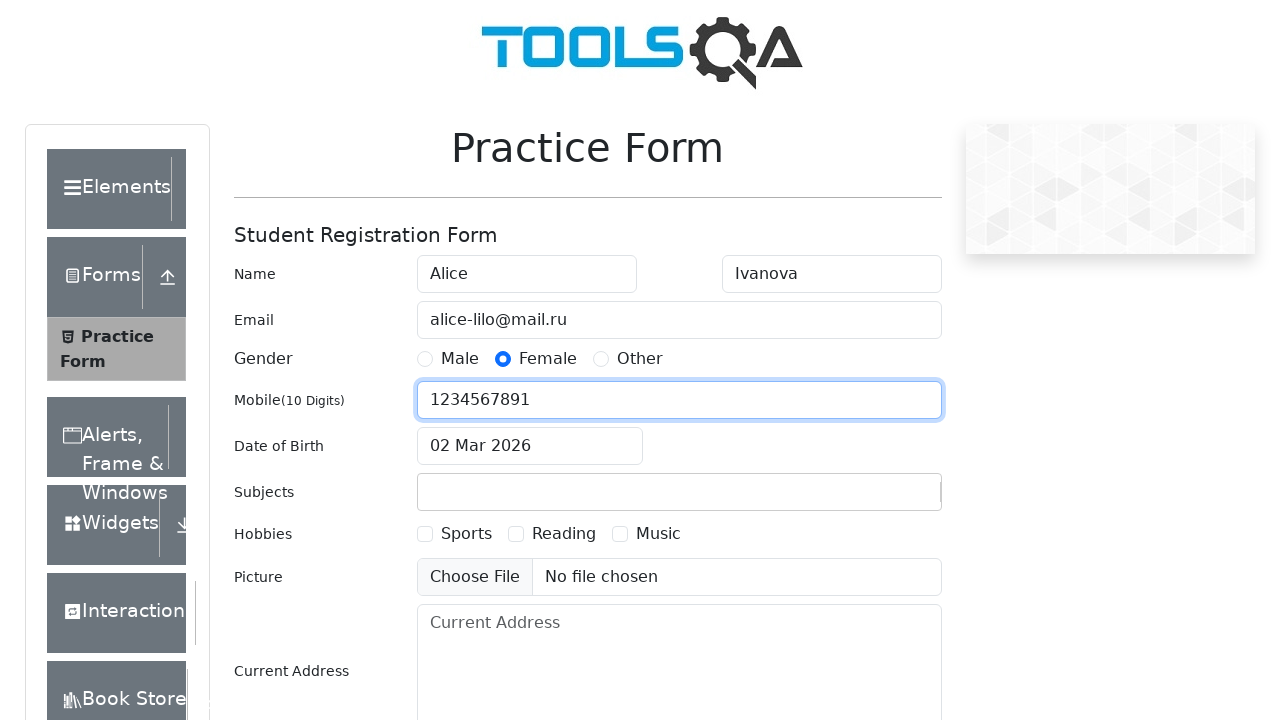

Clicked date of birth input field at (530, 446) on #dateOfBirthInput
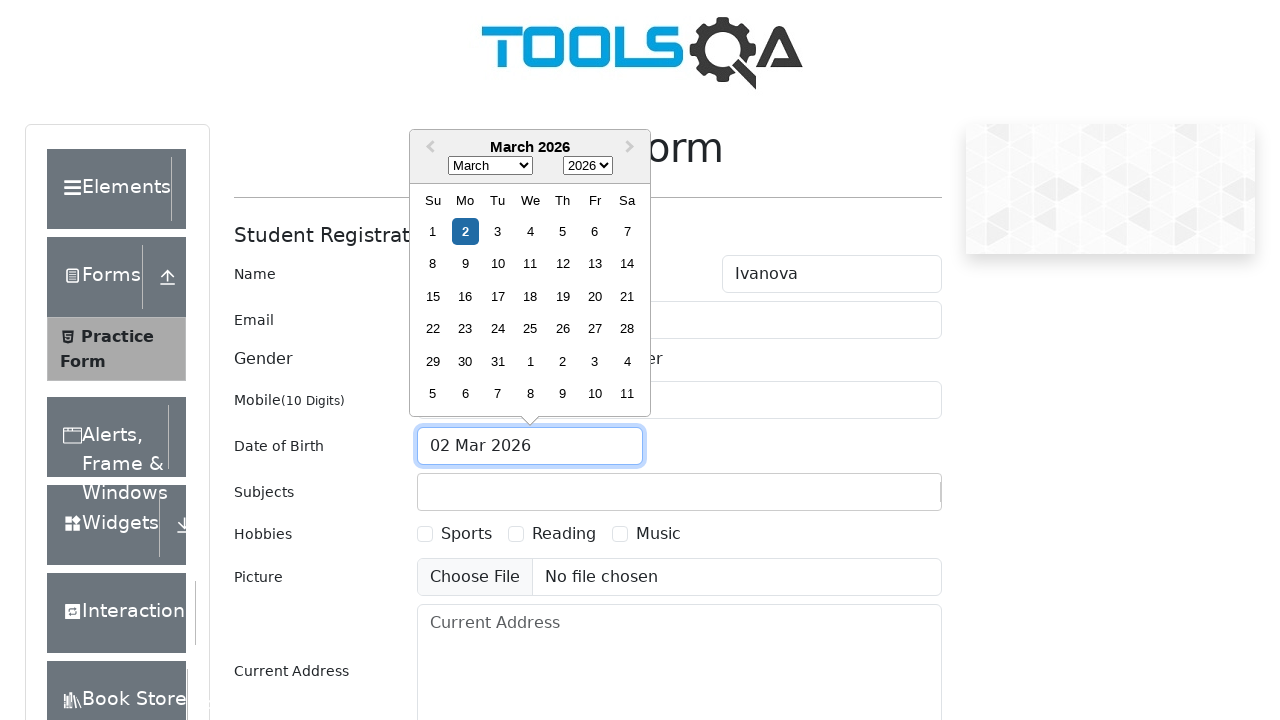

Selected April as birth month on .react-datepicker__month-select
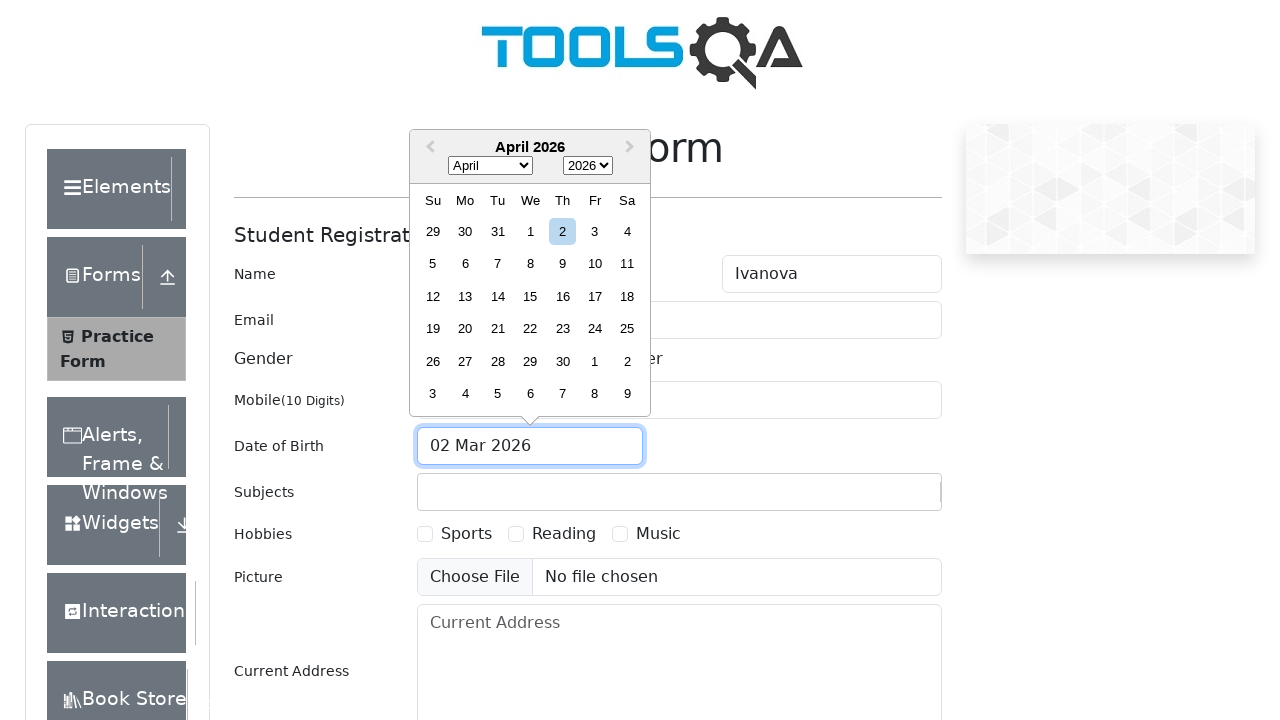

Selected 2005 as birth year on .react-datepicker__year-select
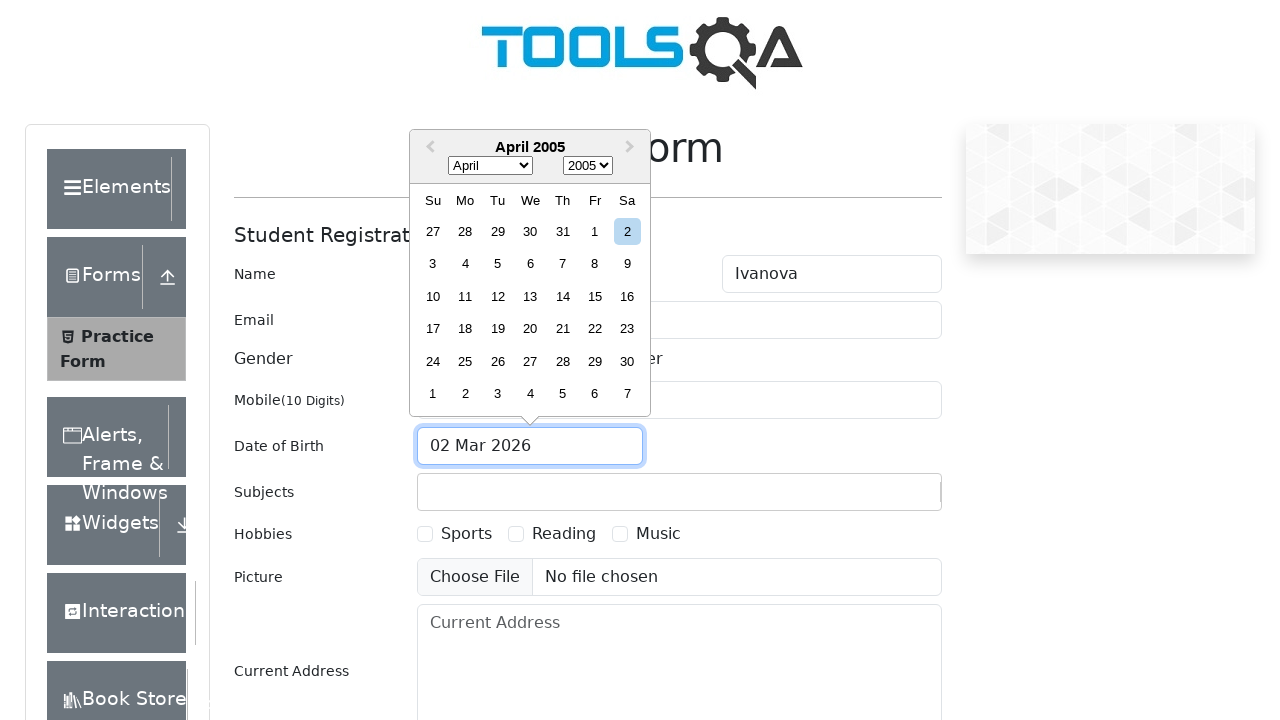

Selected 28th day of birth at (562, 361) on .react-datepicker__day--028:not(.react-datepicker__day--outside-month)
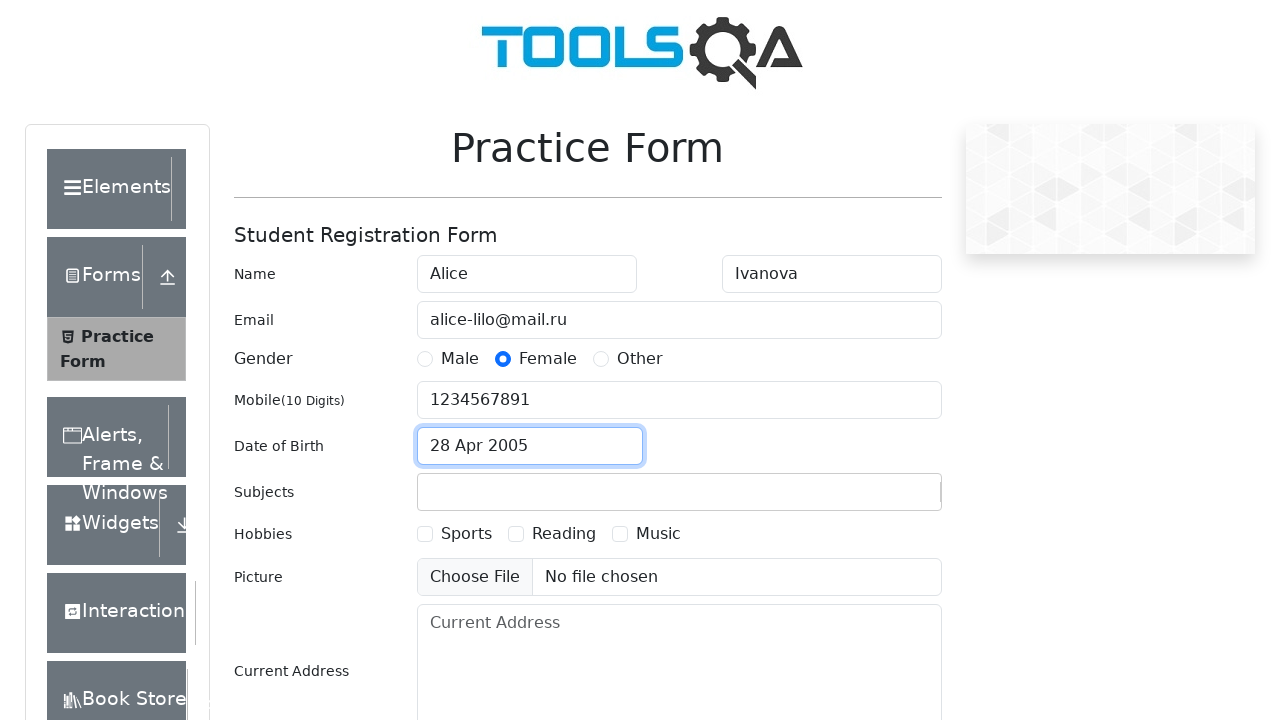

Clicked subjects input field at (430, 492) on #subjectsInput
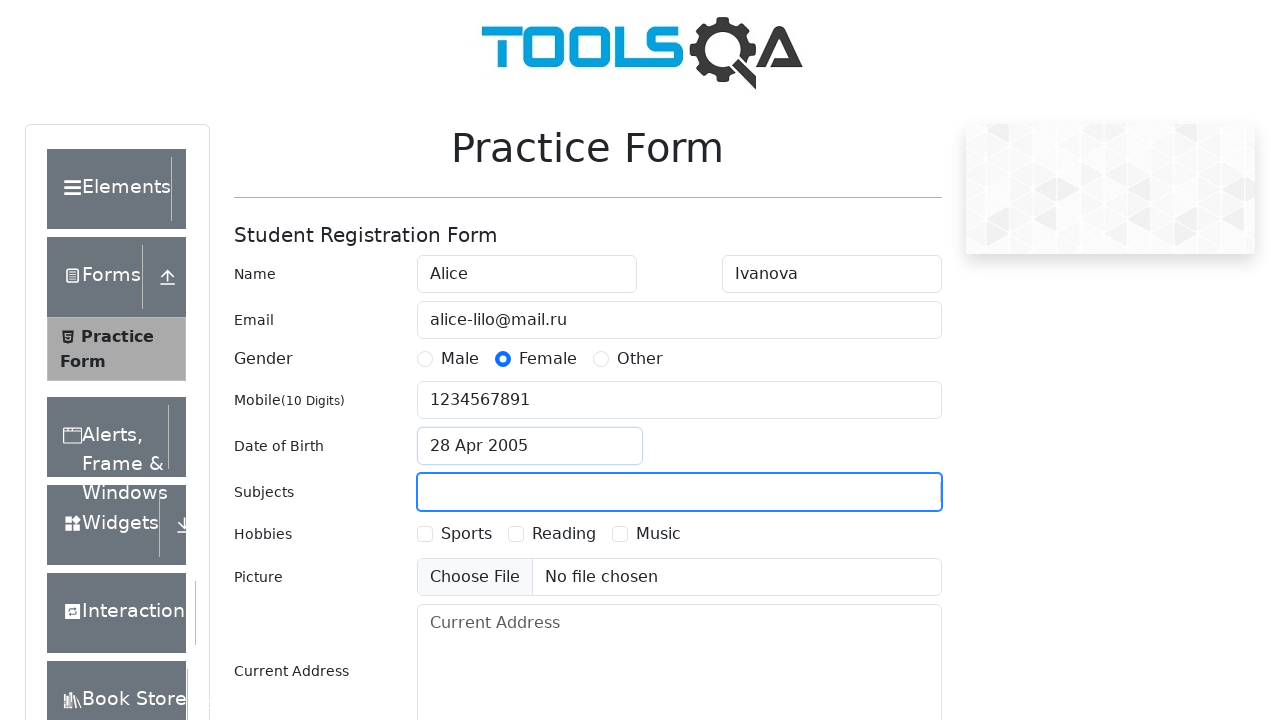

Filled subjects with 'Maths' on #subjectsInput
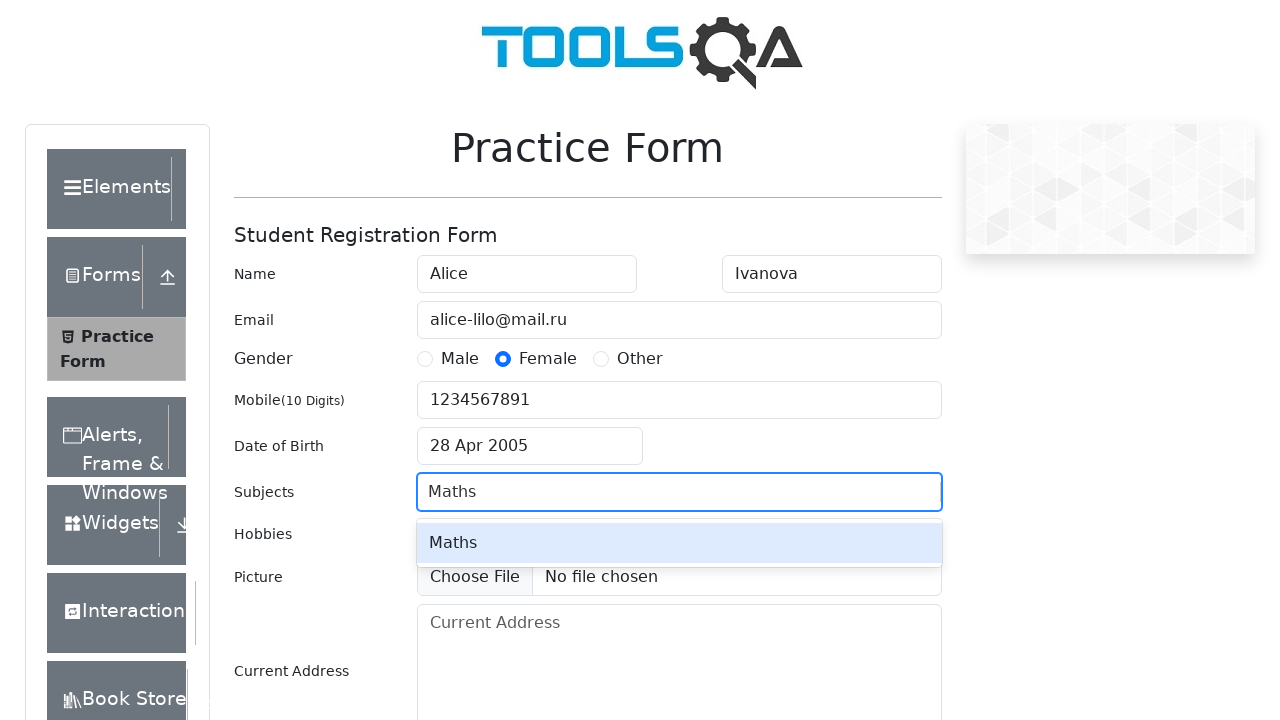

Pressed Enter to add subject
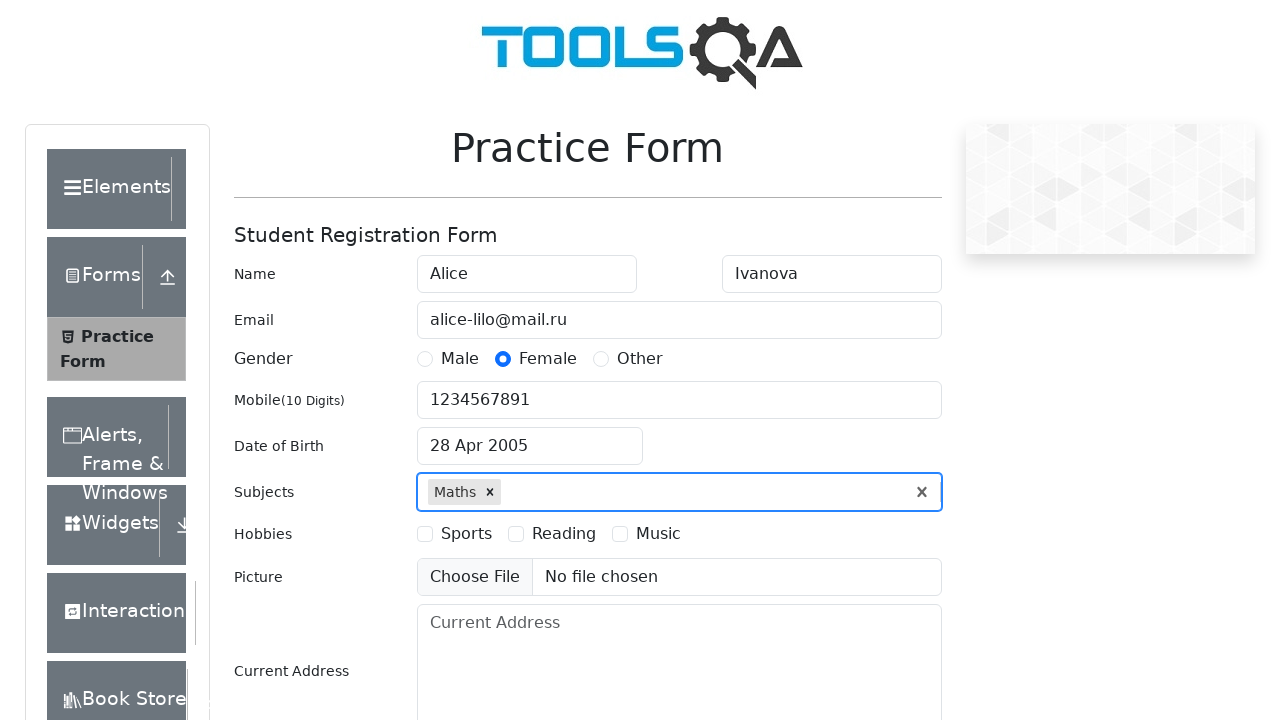

Selected Sports hobby at (466, 534) on label[for='hobbies-checkbox-1']
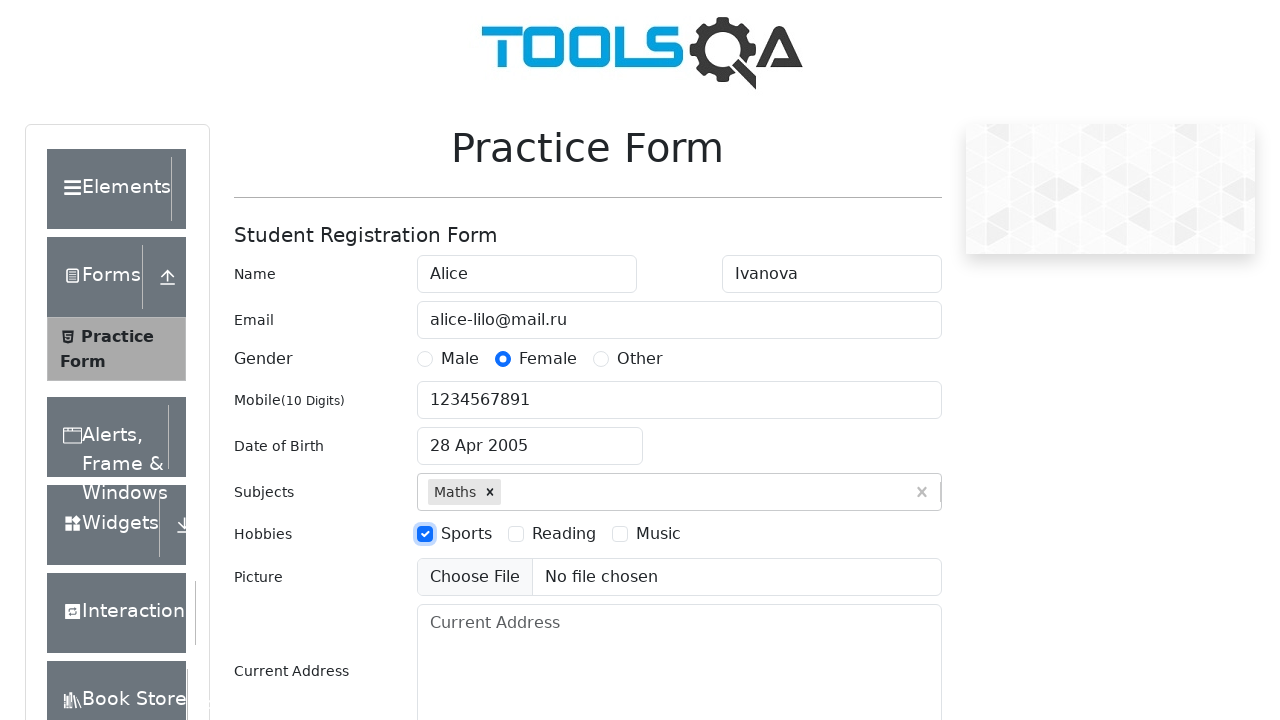

Selected Reading hobby at (564, 534) on label[for='hobbies-checkbox-2']
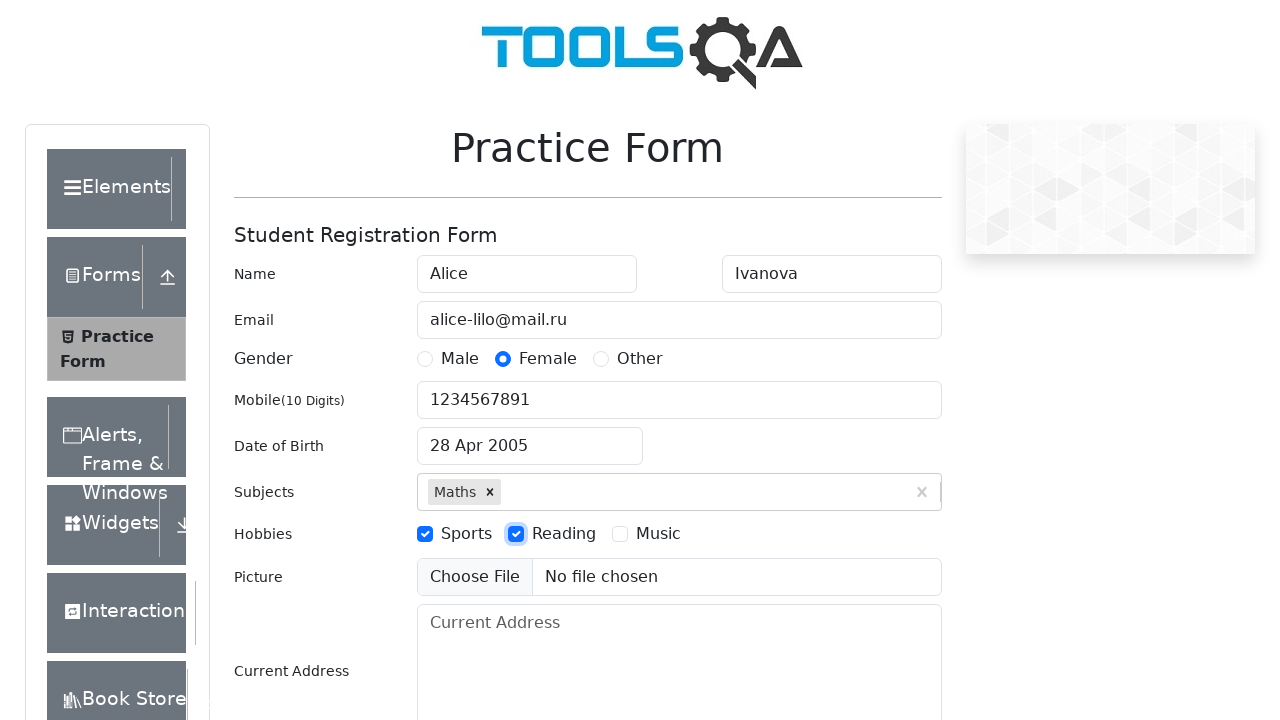

Selected Music hobby at (658, 534) on label[for='hobbies-checkbox-3']
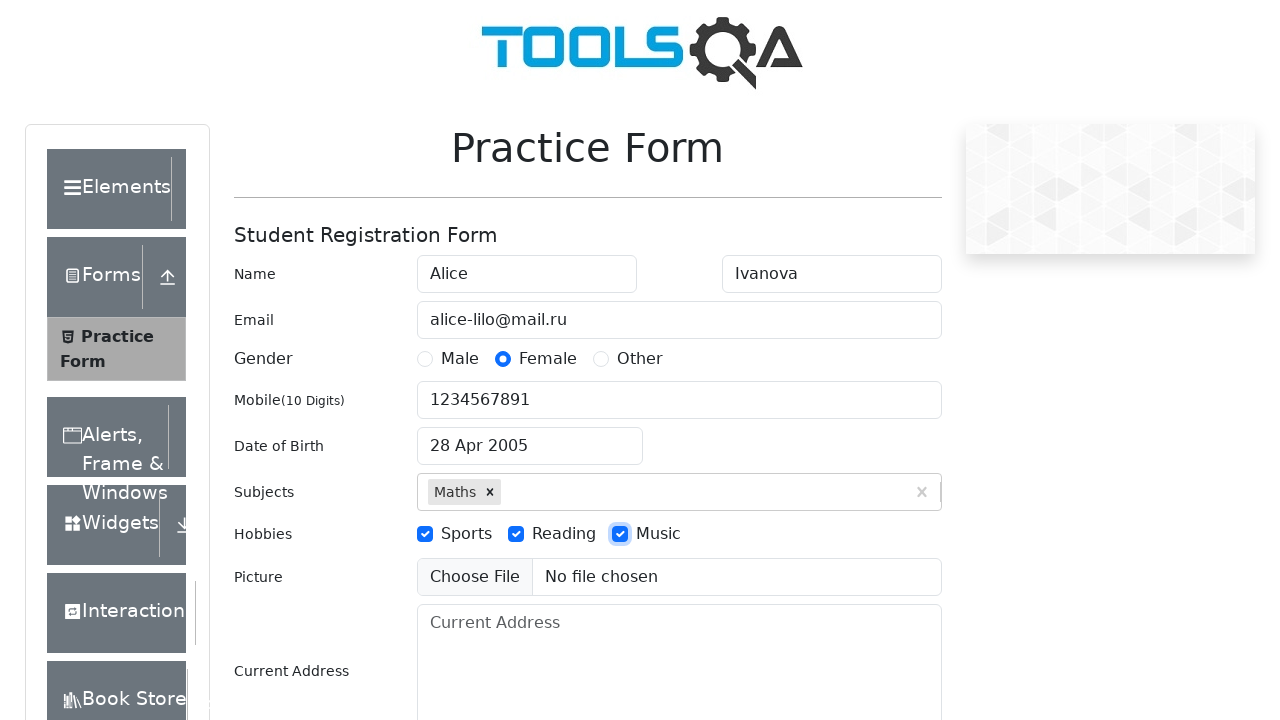

Filled current address field on #currentAddress
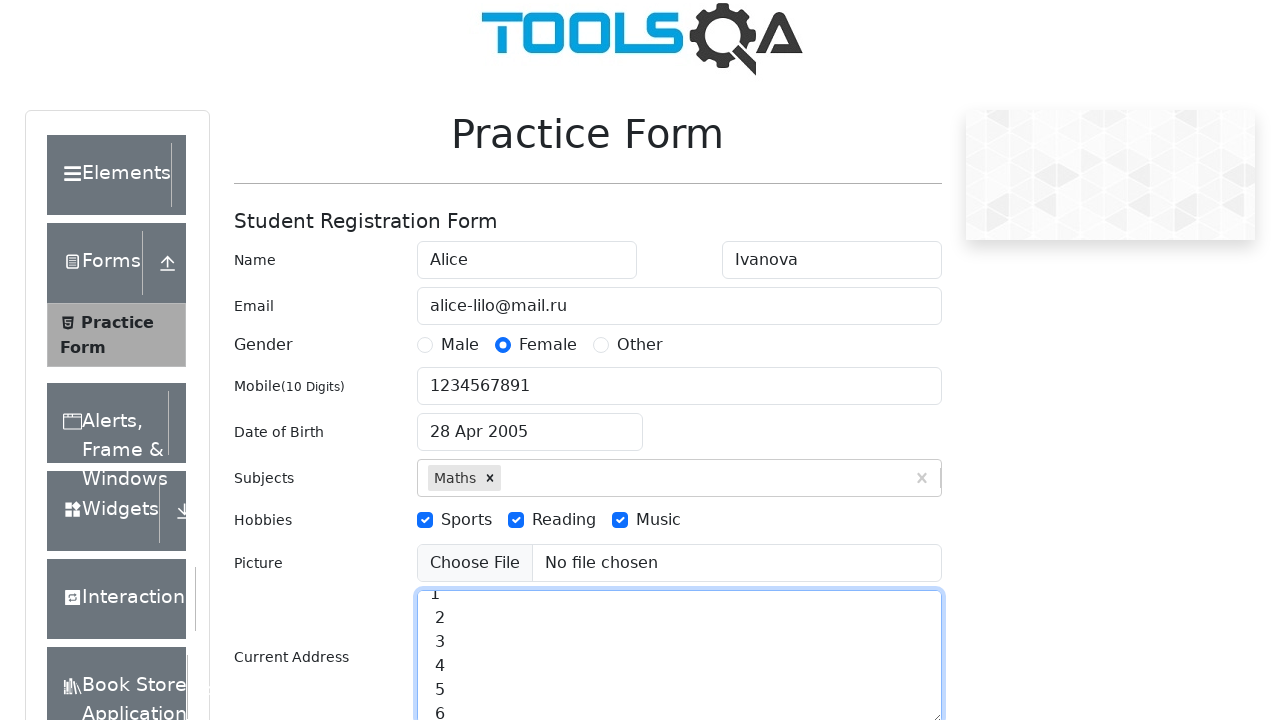

Clicked state dropdown at (527, 437) on #state
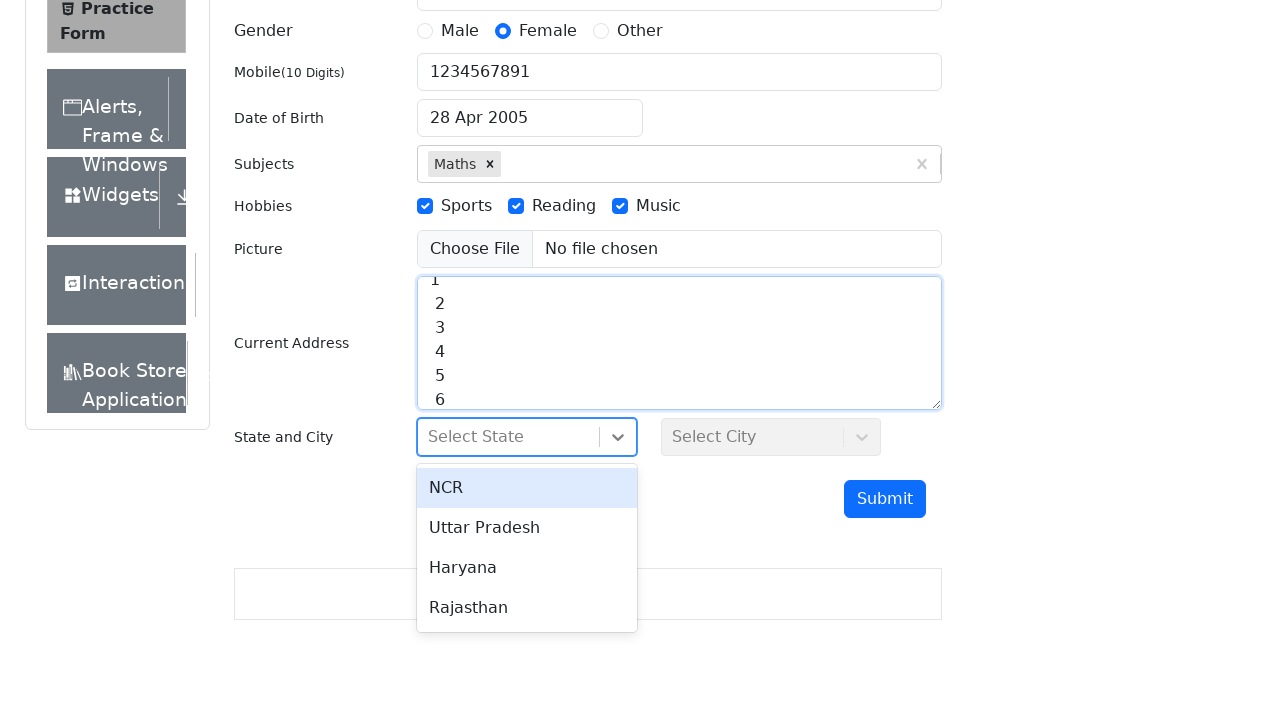

Selected NCR as state at (527, 488) on #react-select-3-option-0
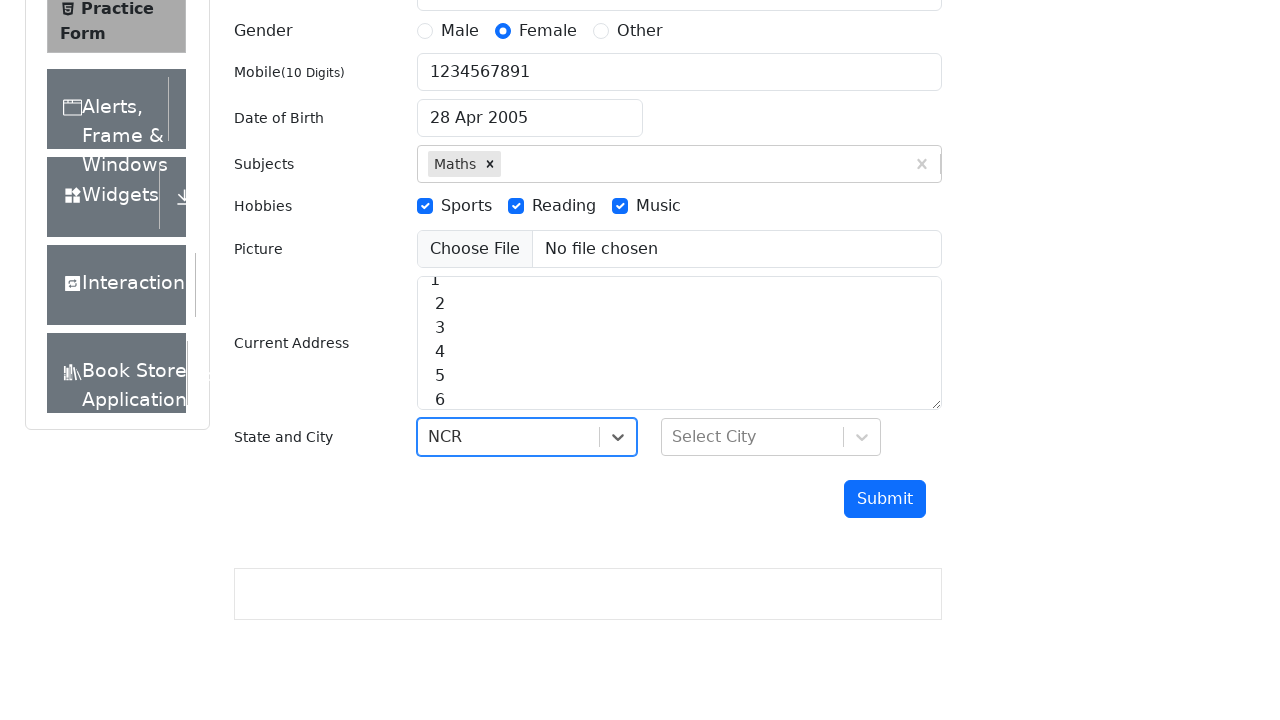

Clicked city dropdown at (771, 437) on #city
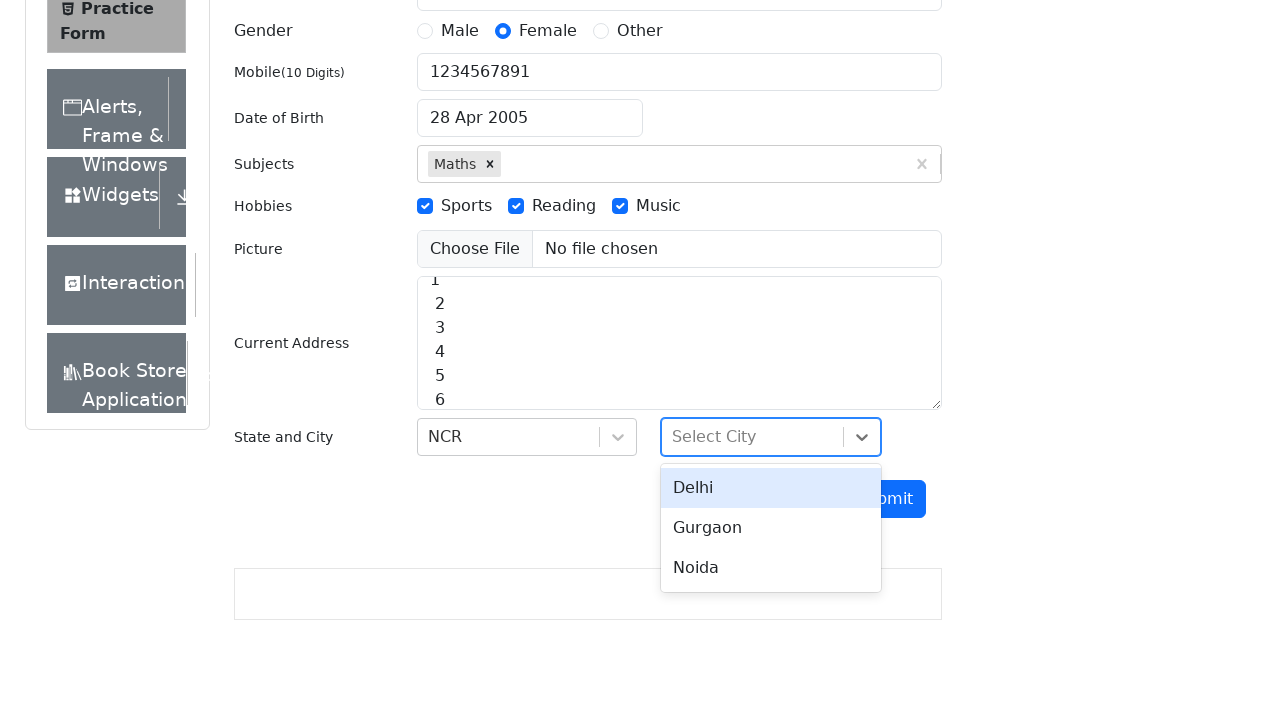

Selected Delhi as city at (771, 488) on #react-select-4-option-0
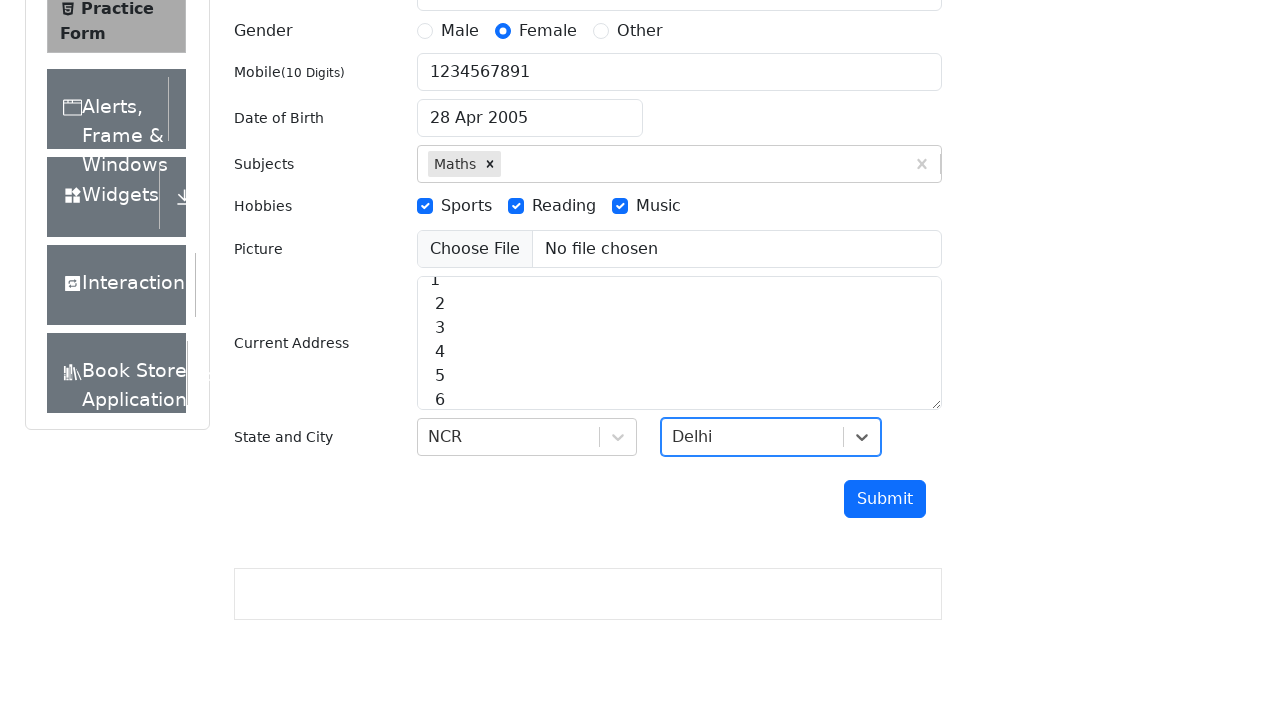

Clicked submit button to submit form at (885, 499) on #submit
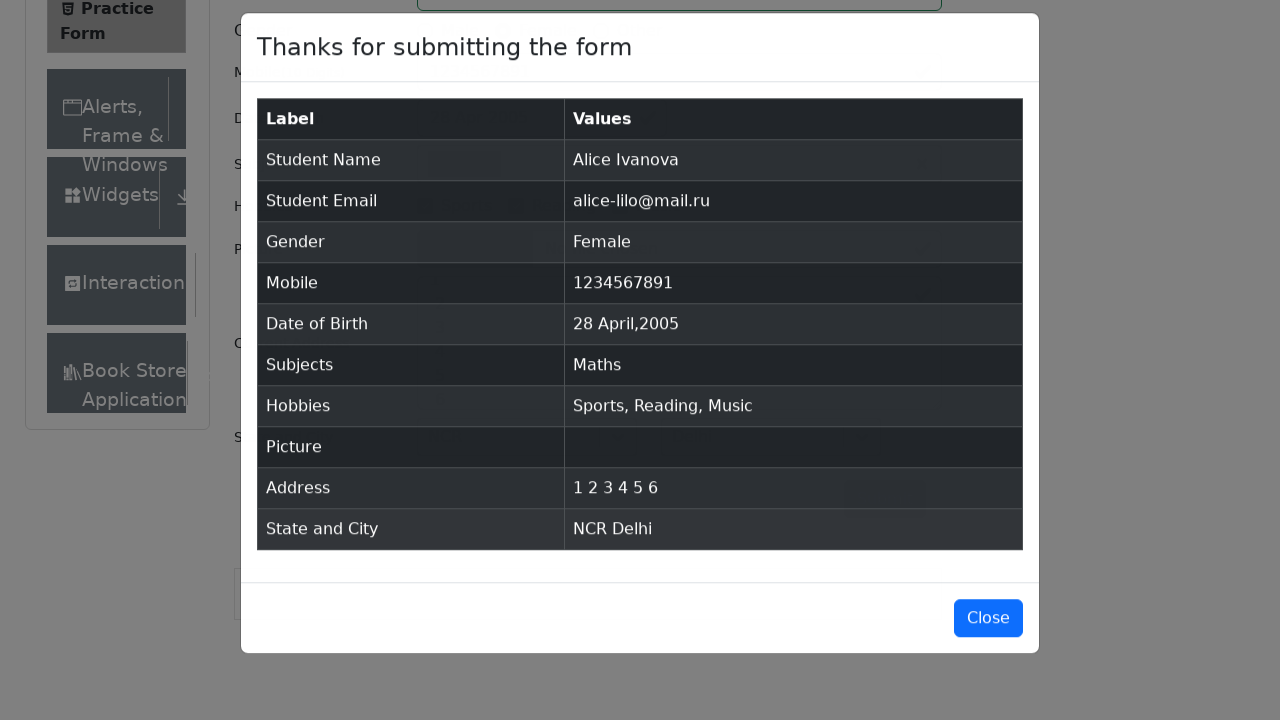

Confirmation modal appeared
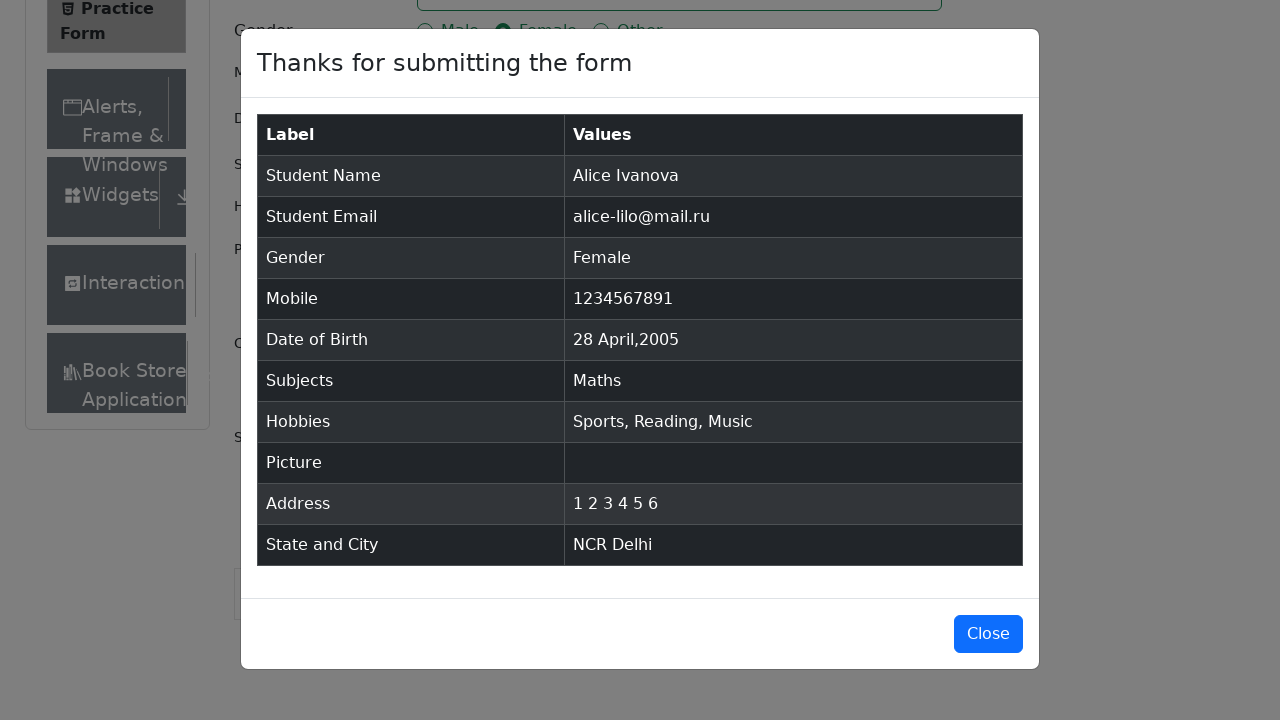

Verified confirmation modal title 'Thanks for submitting the form'
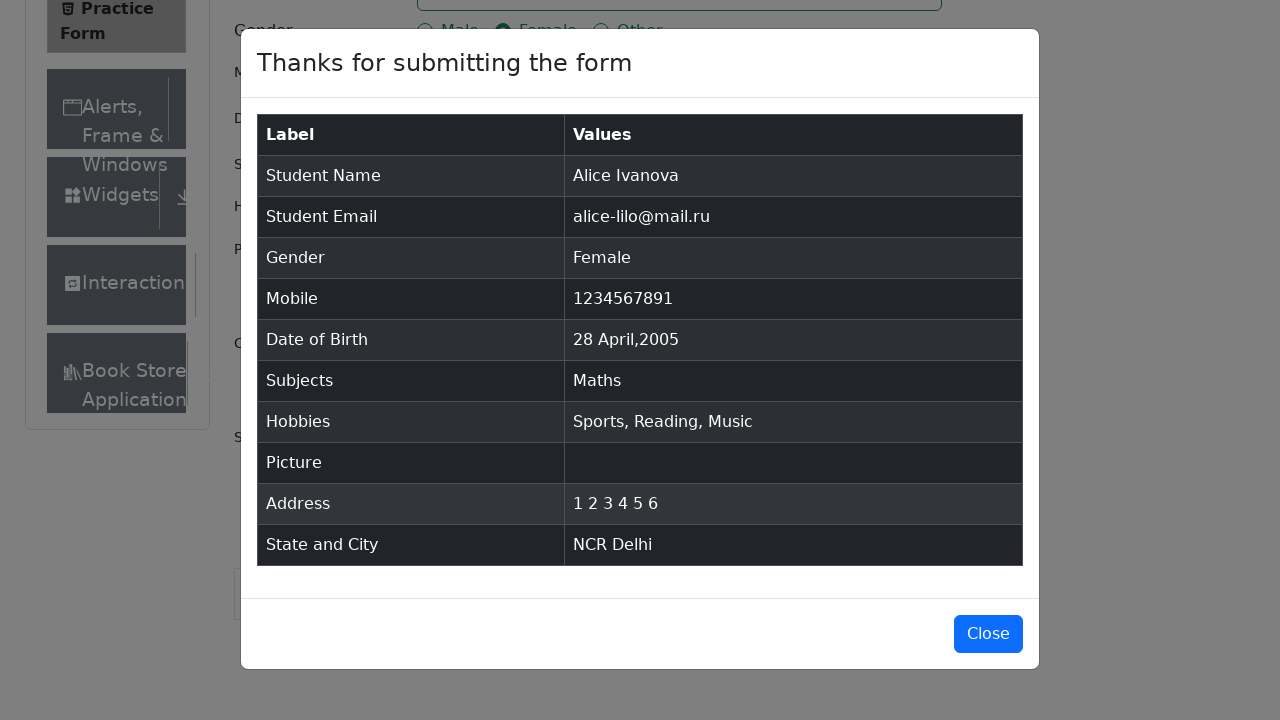

Verified submitted name 'Alice Ivanova' in confirmation table
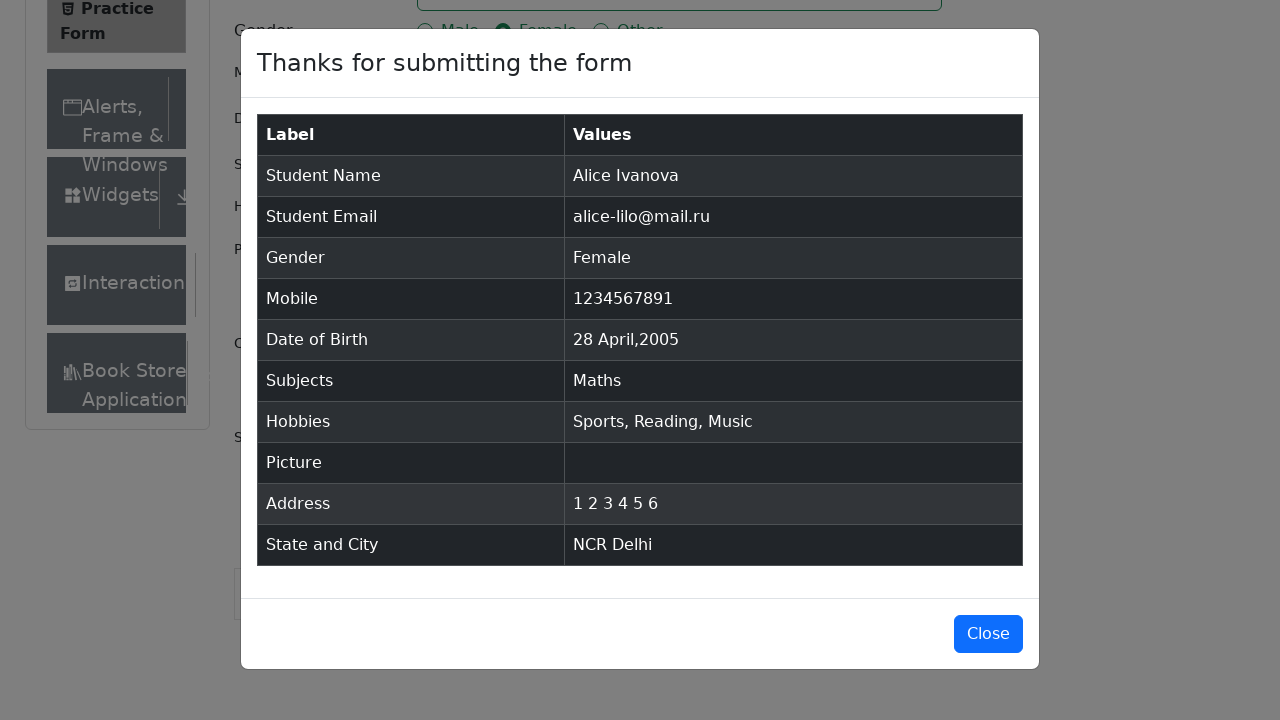

Verified submitted email 'alice-lilo@mail.ru' in confirmation table
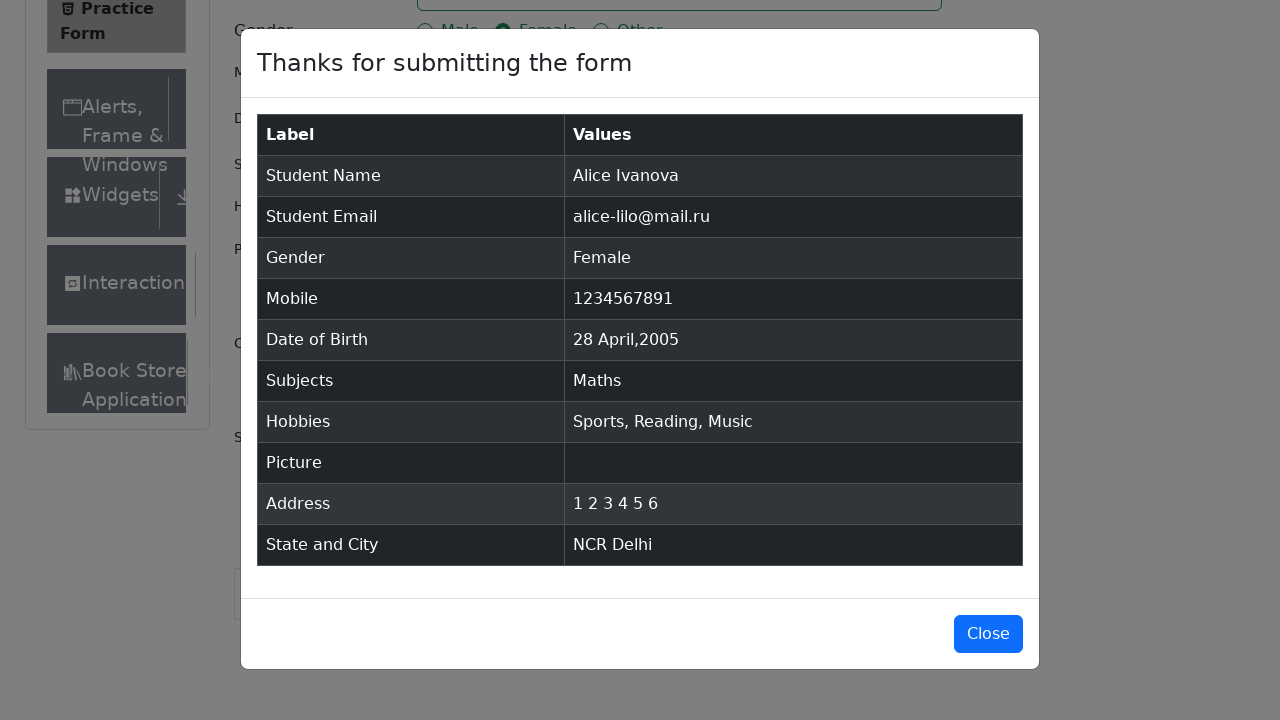

Verified submitted gender 'Female' in confirmation table
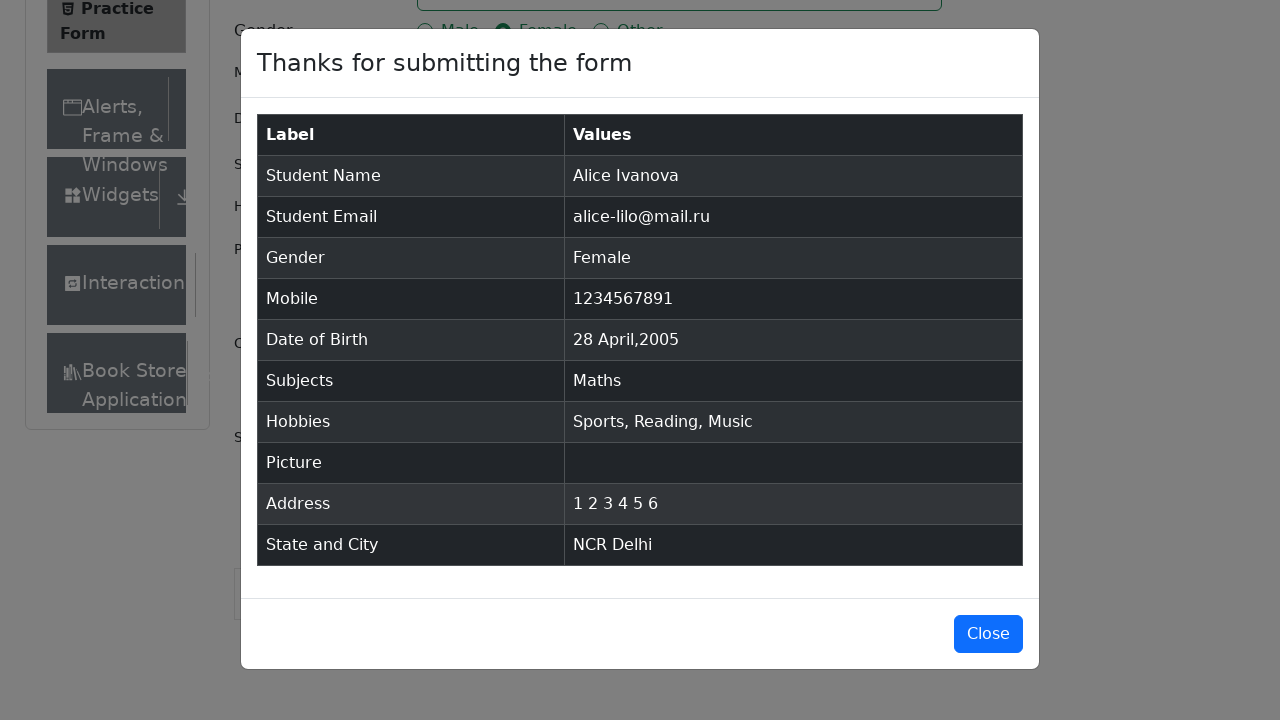

Verified submitted phone number '1234567891' in confirmation table
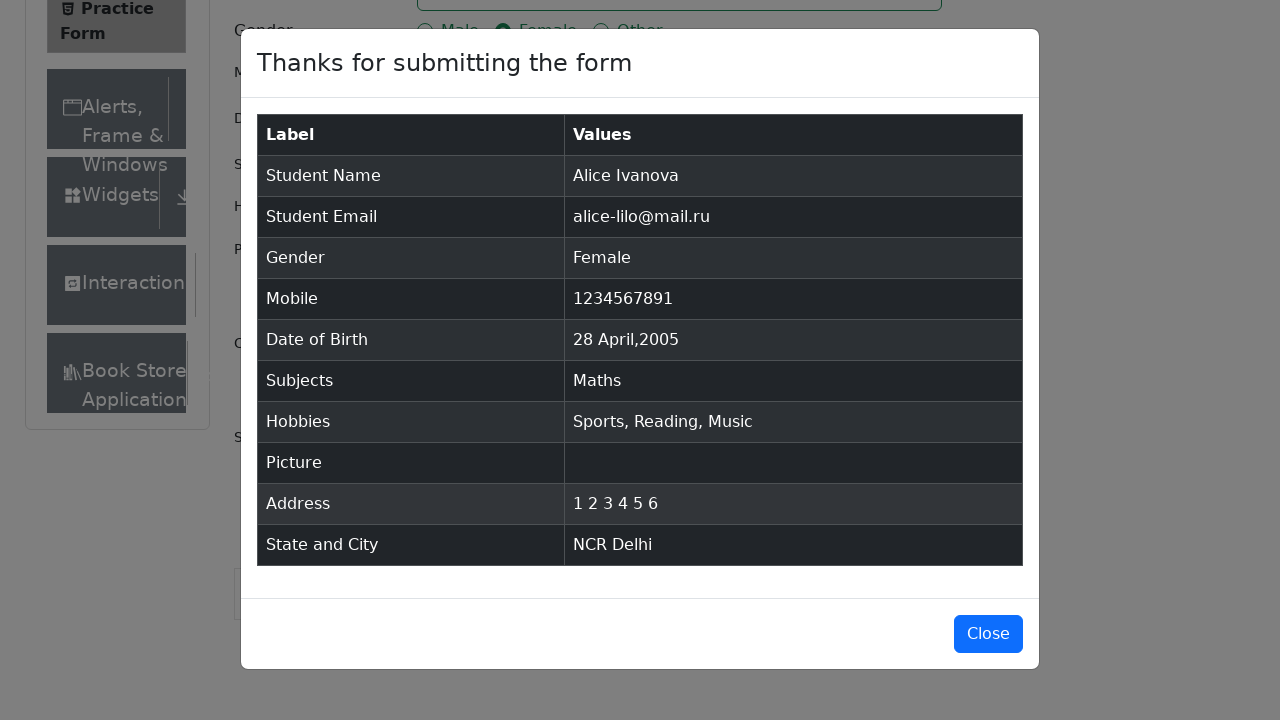

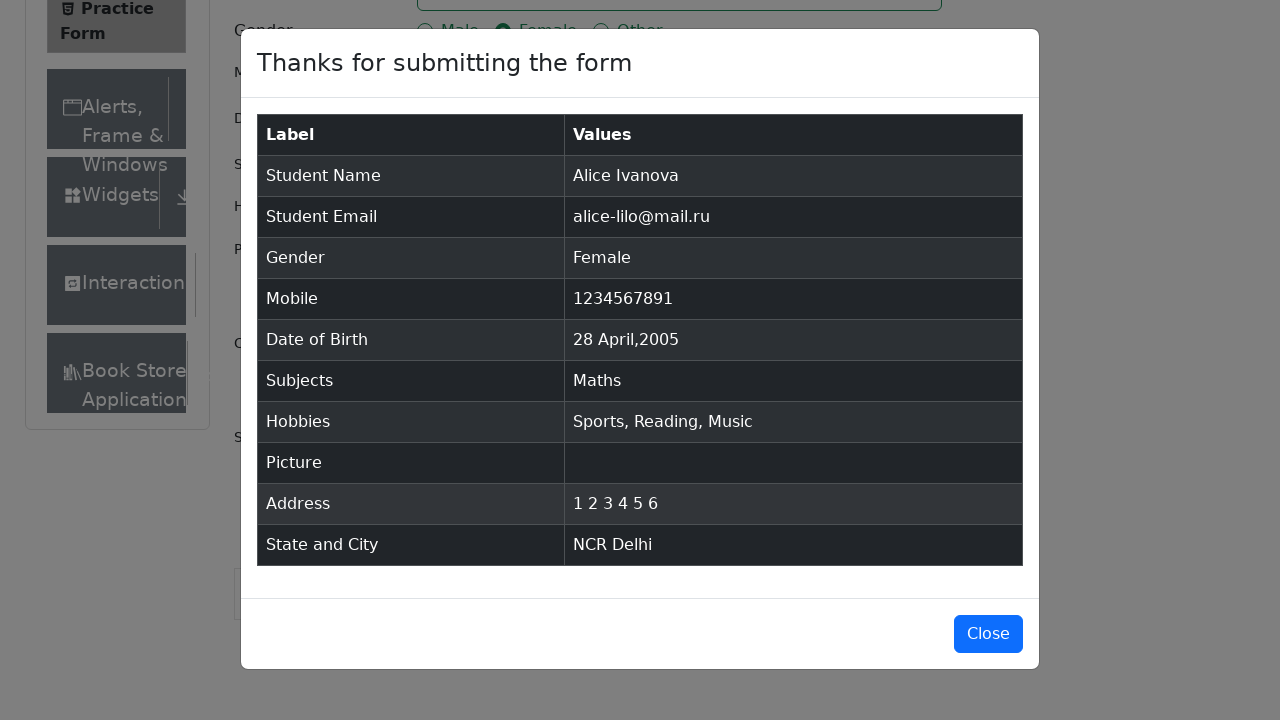